Tests checkbox functionality by checking if checkboxes are selected and toggling their state

Starting URL: https://the-internet.herokuapp.com/checkboxes

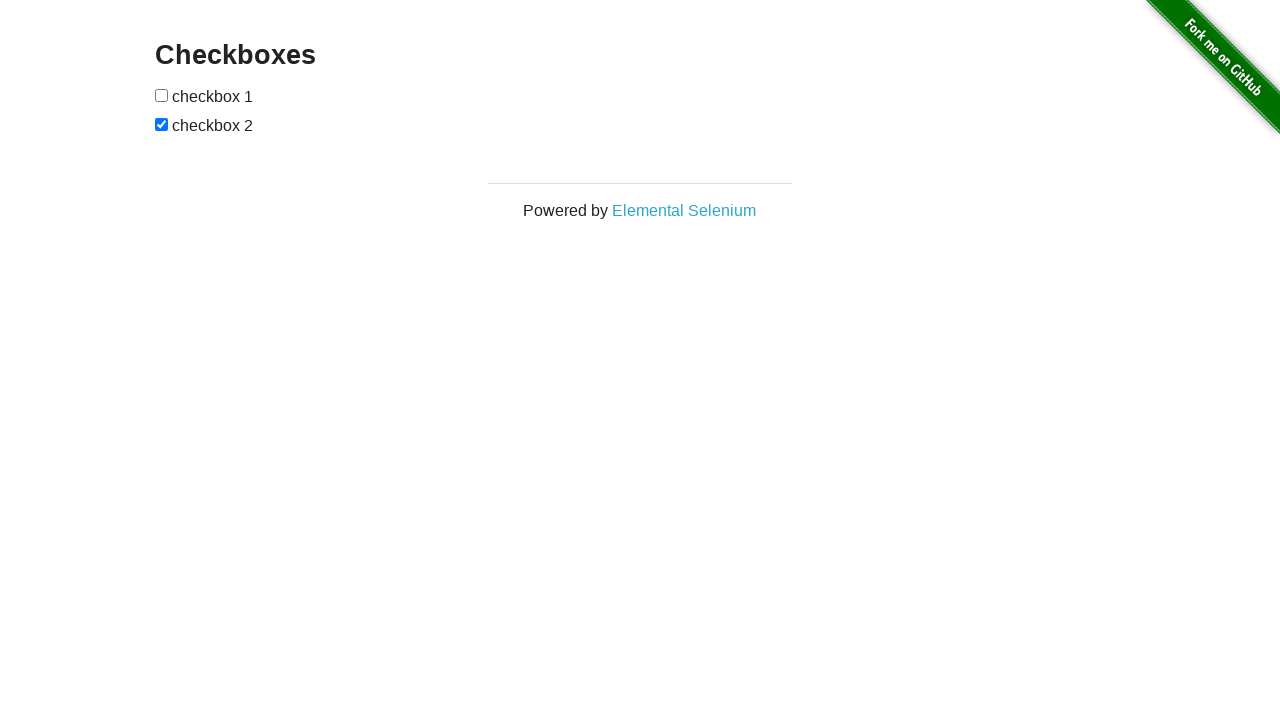

Located first checkbox element
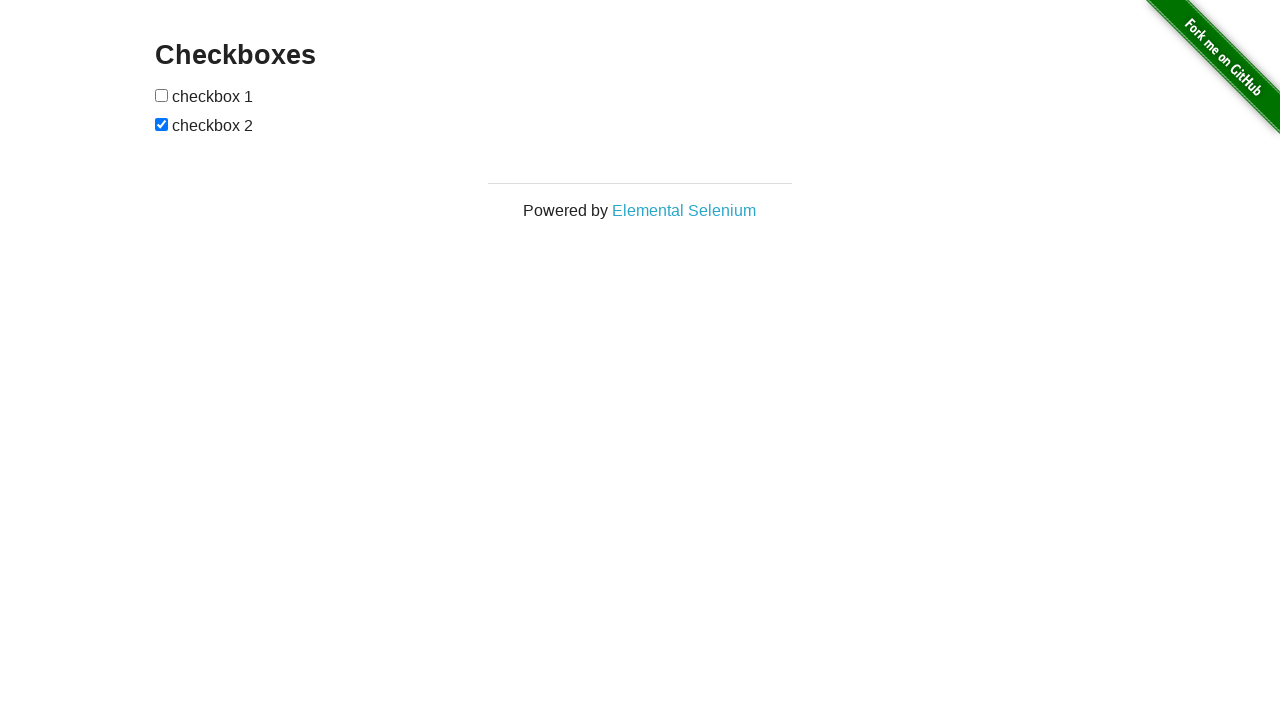

Located second checkbox element
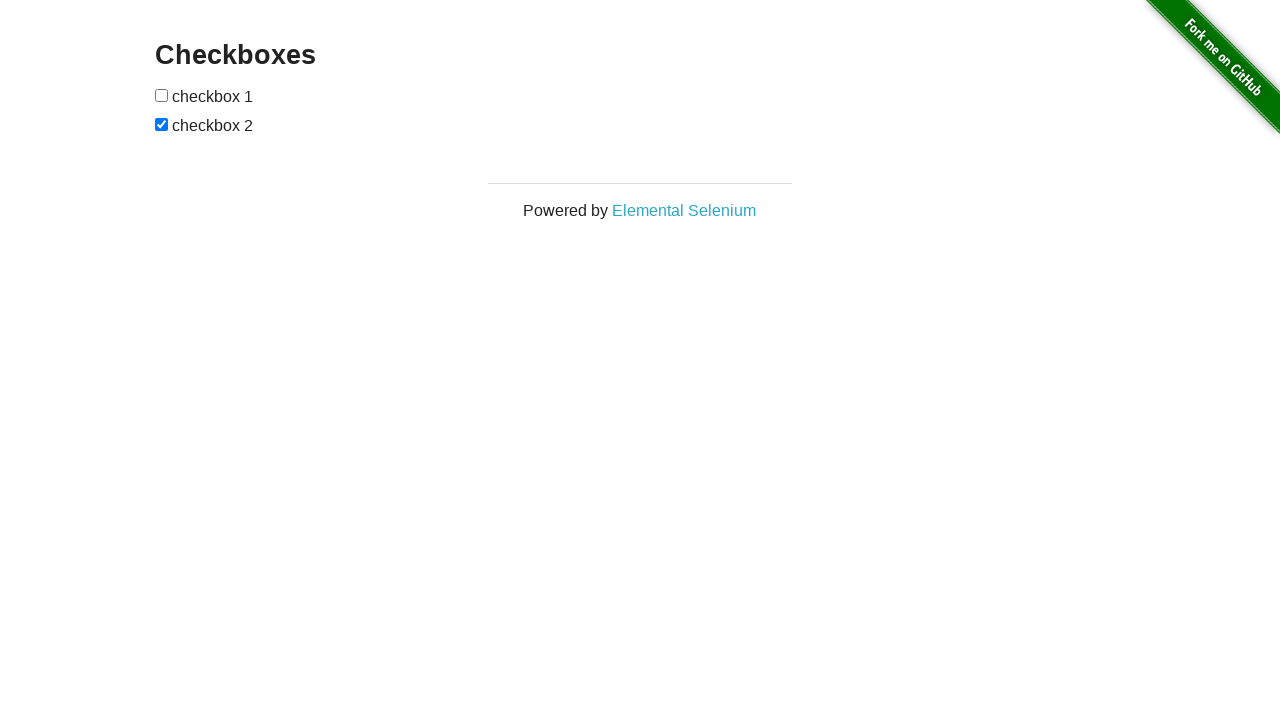

First checkbox is not checked
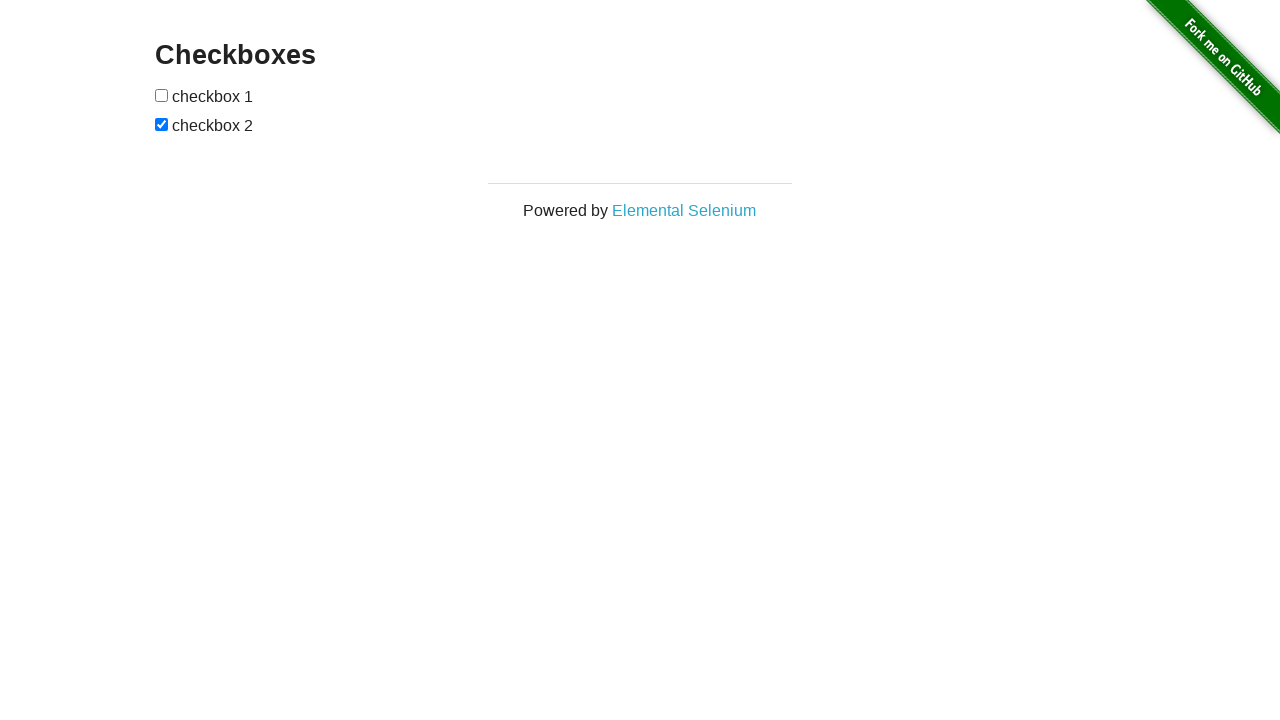

Clicked first checkbox to select it at (162, 95) on (//input[@type='checkbox'])[1]
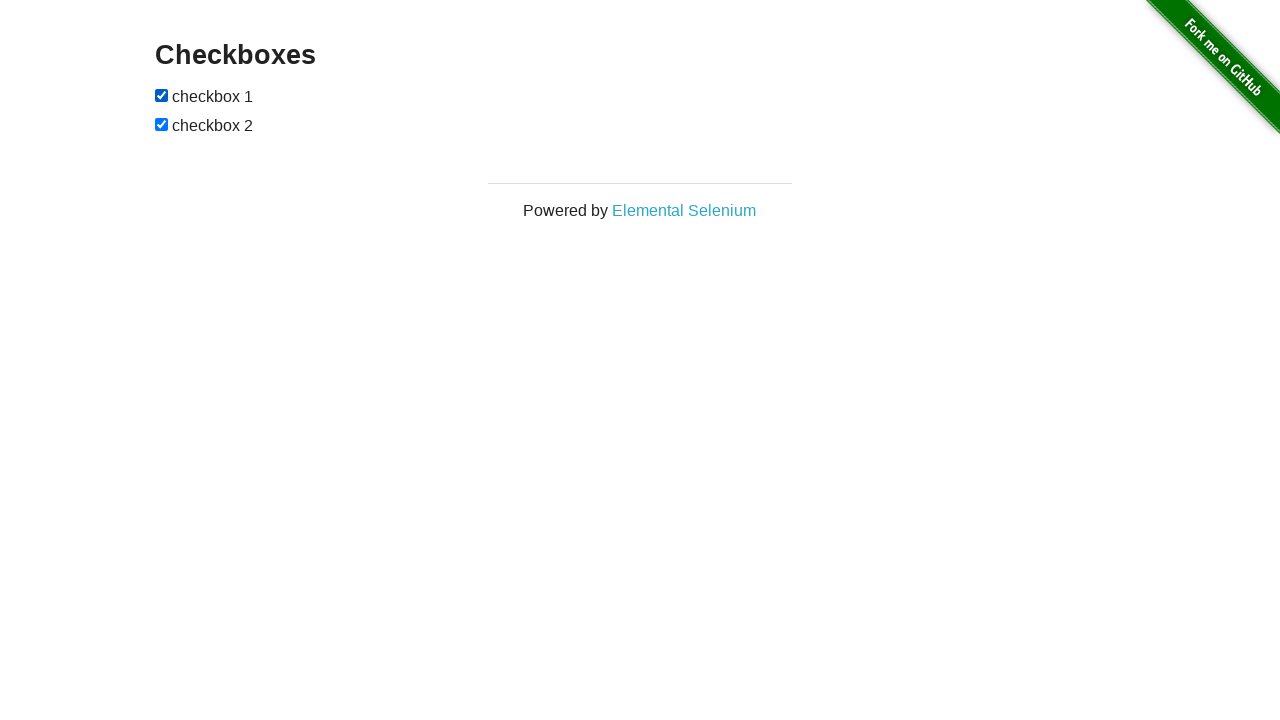

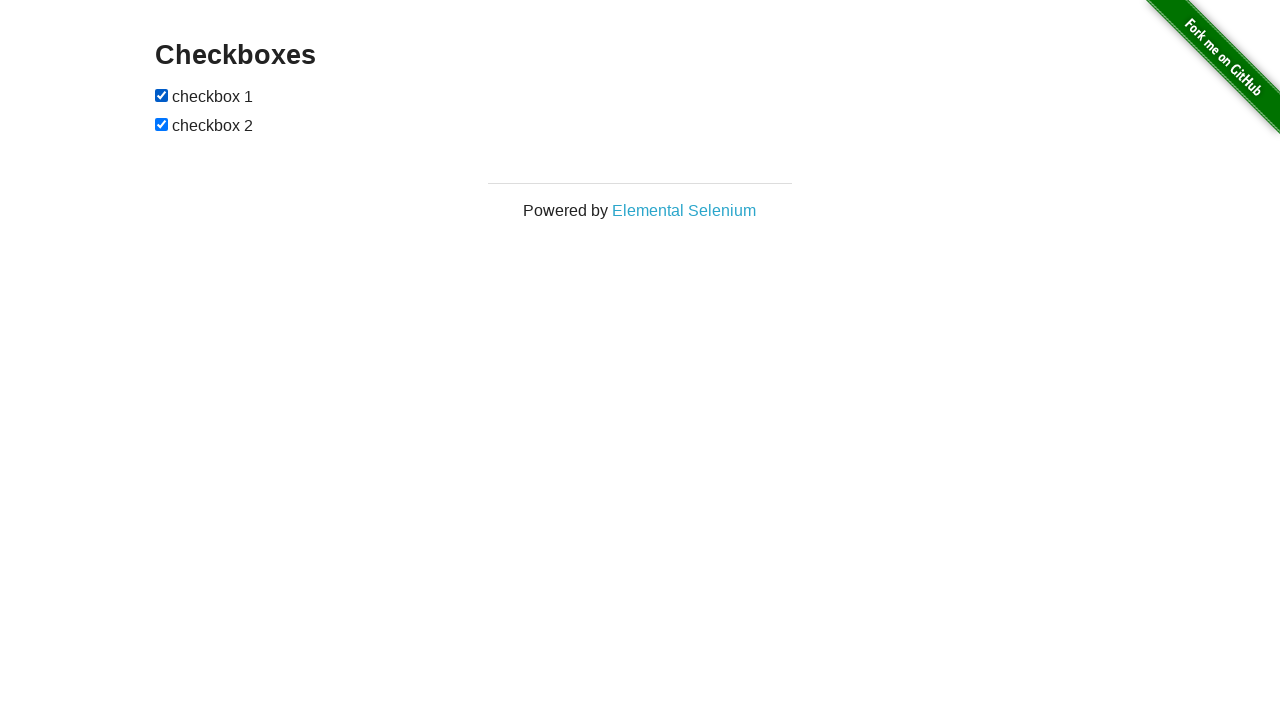